Navigates to RedBus RTC directory page, locates the South region section, clicks on KSRTC Kerala transport option, and verifies that route links are displayed on the resulting page.

Starting URL: https://www.redbus.in/online-booking/rtc-directory

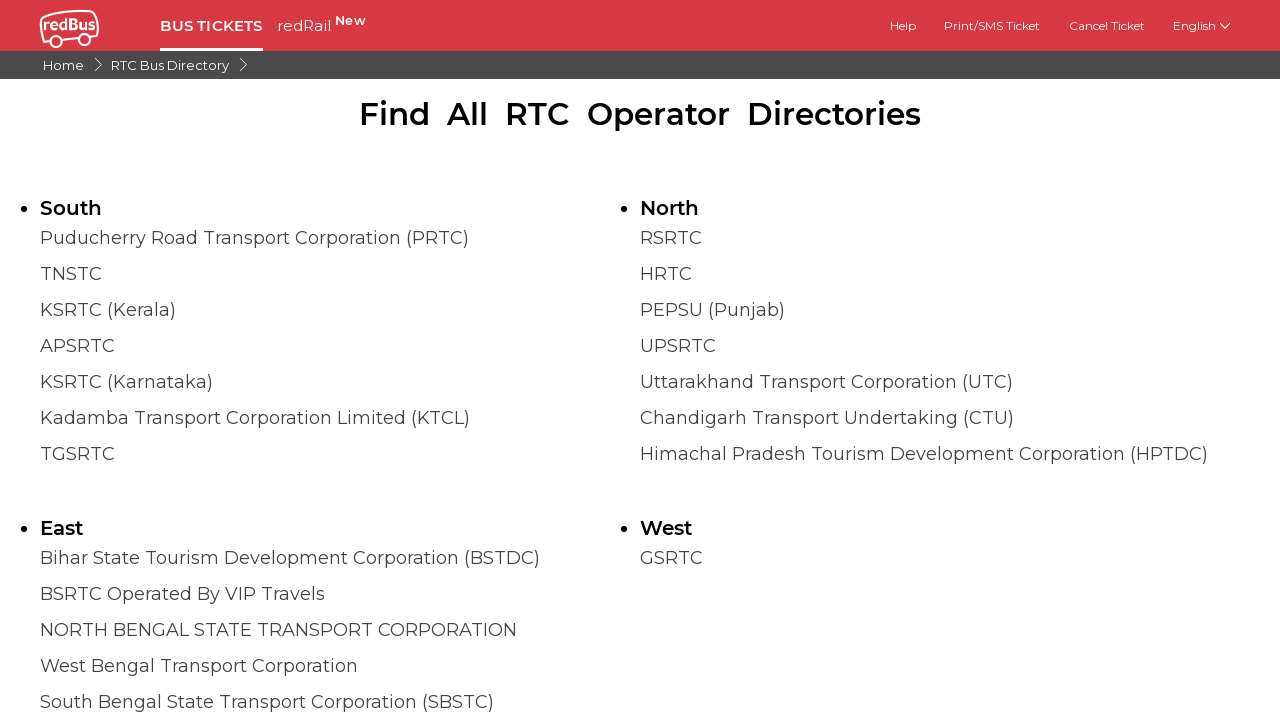

Page loaded with domcontentloaded state
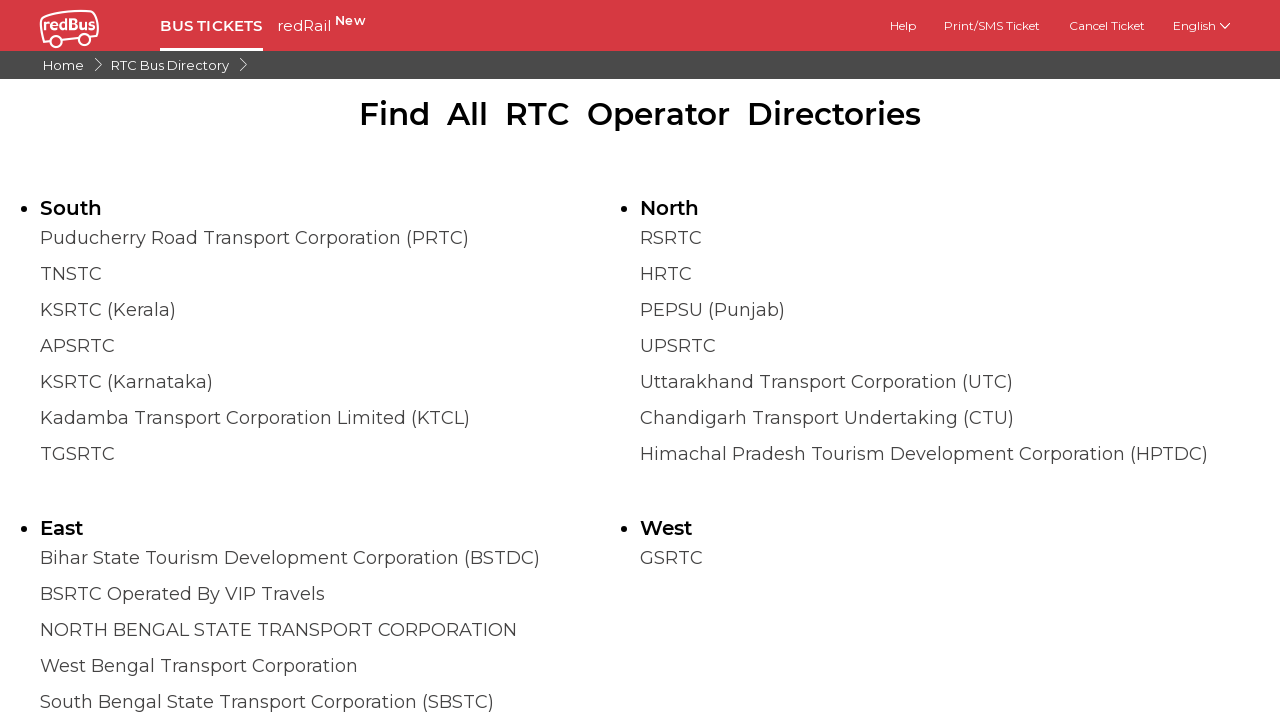

Located and waited for South region section to be visible
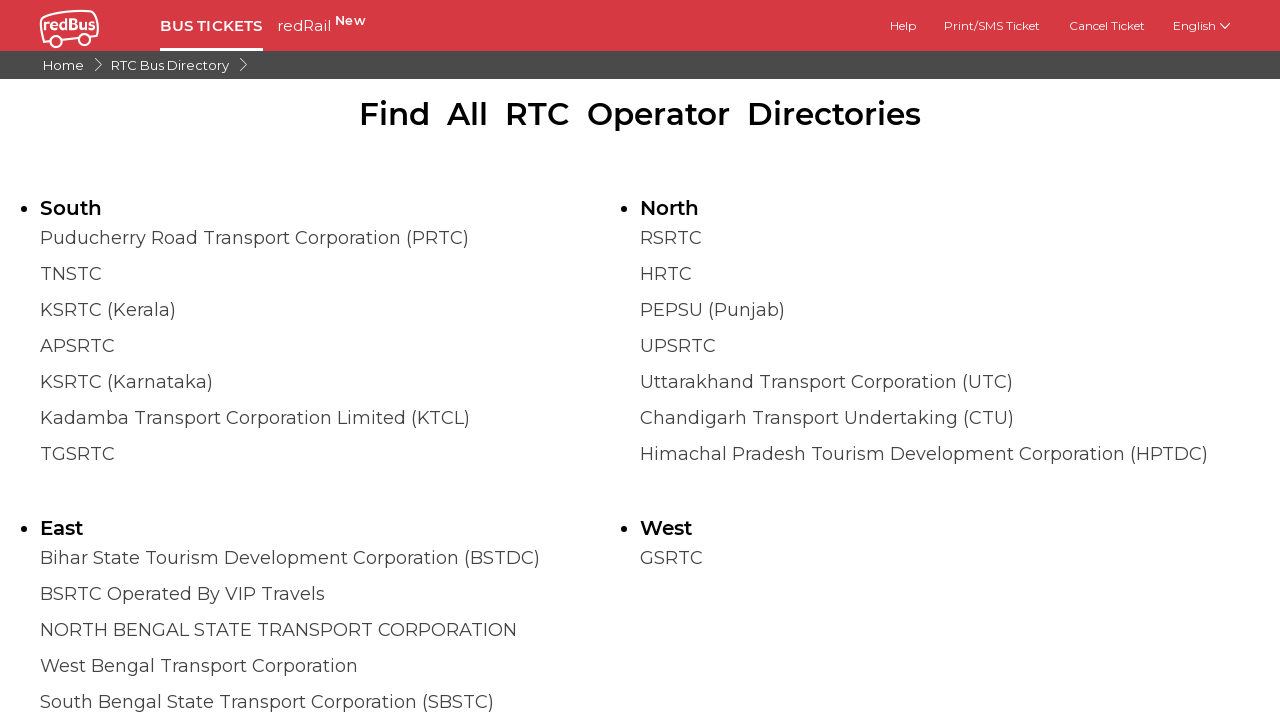

Scrolled KSRTC Kerala option into view
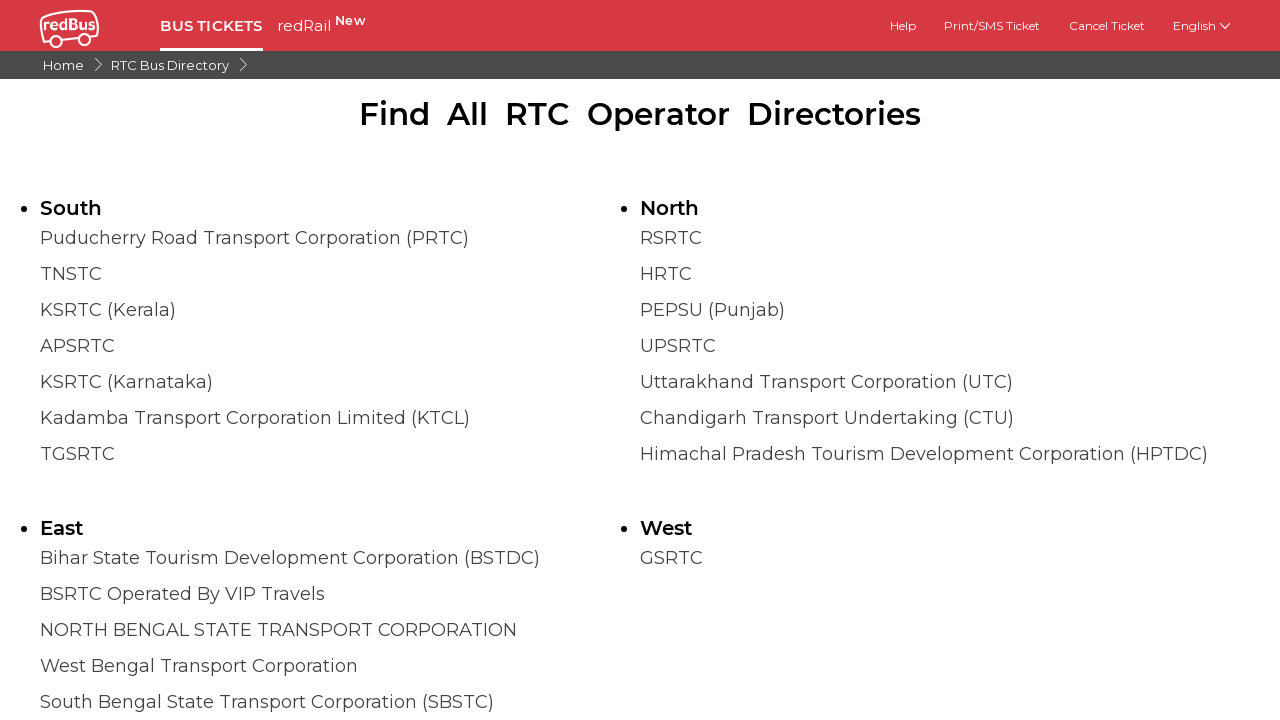

Clicked on KSRTC Kerala transport option at (340, 630) on xpath=/html/body/div[1]/div/article[2]/div/div/ul[3]/li[4]
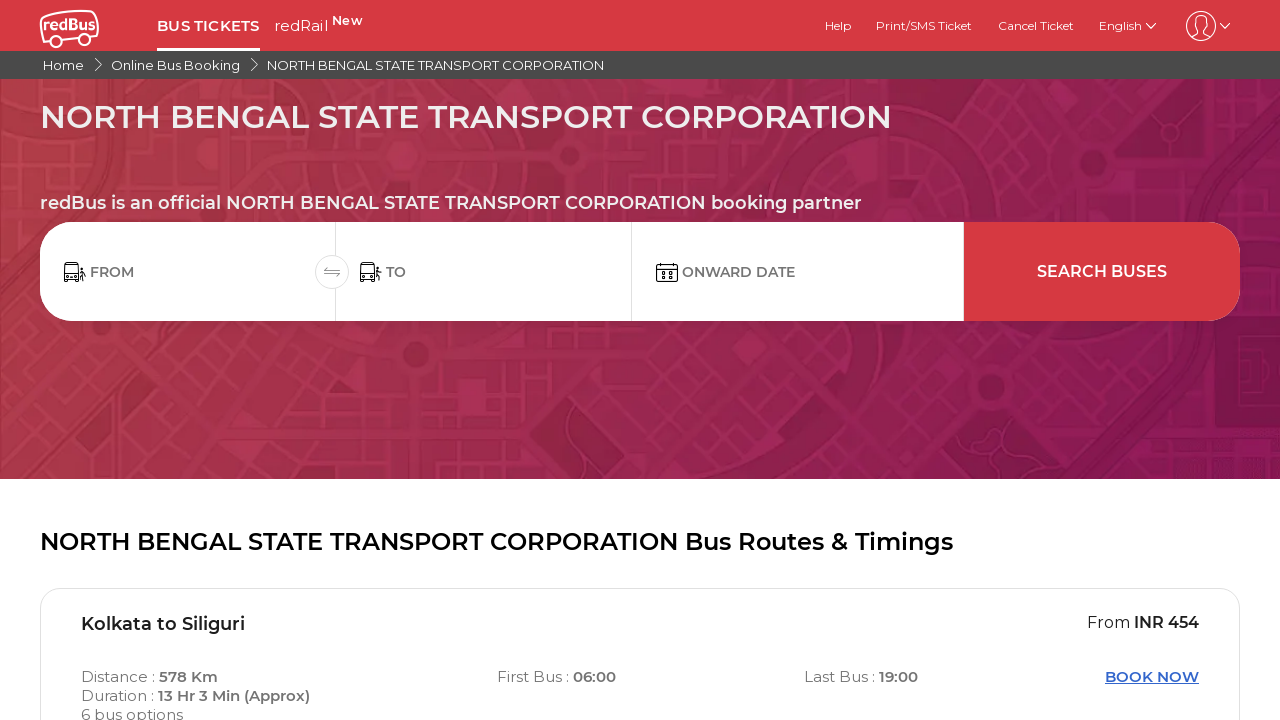

Route links loaded on the page
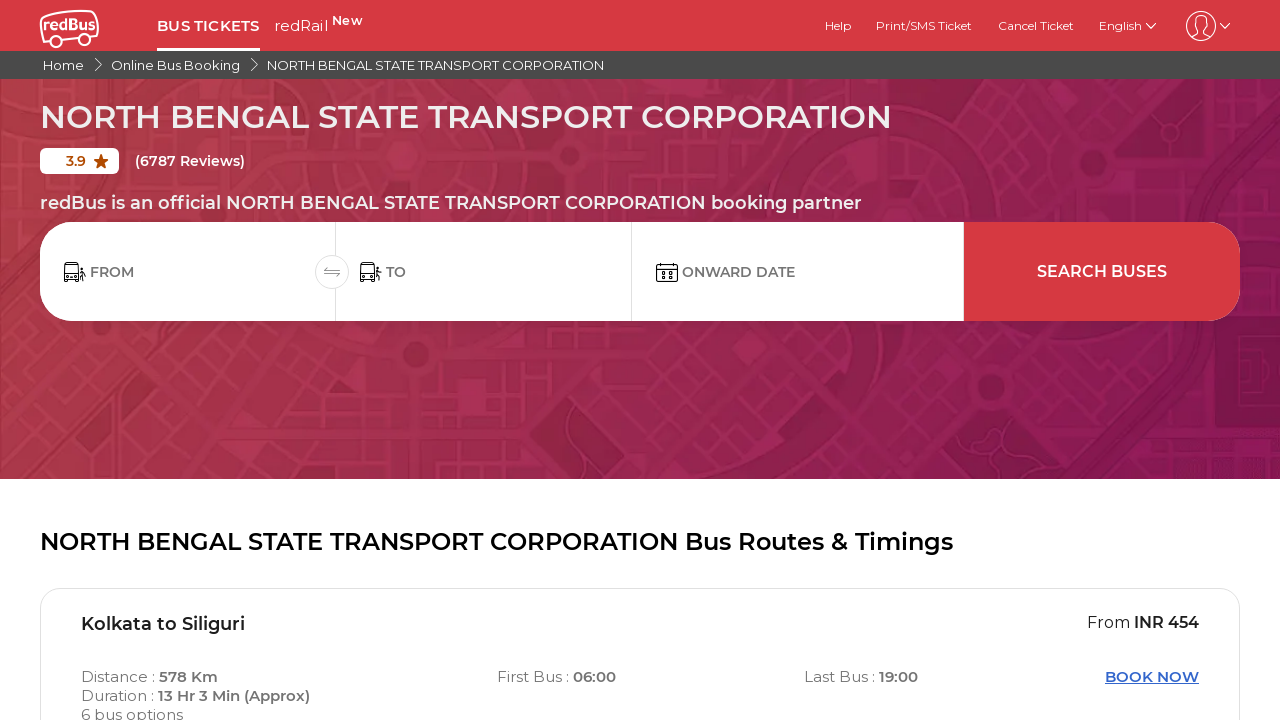

Verified that at least one route link is visible
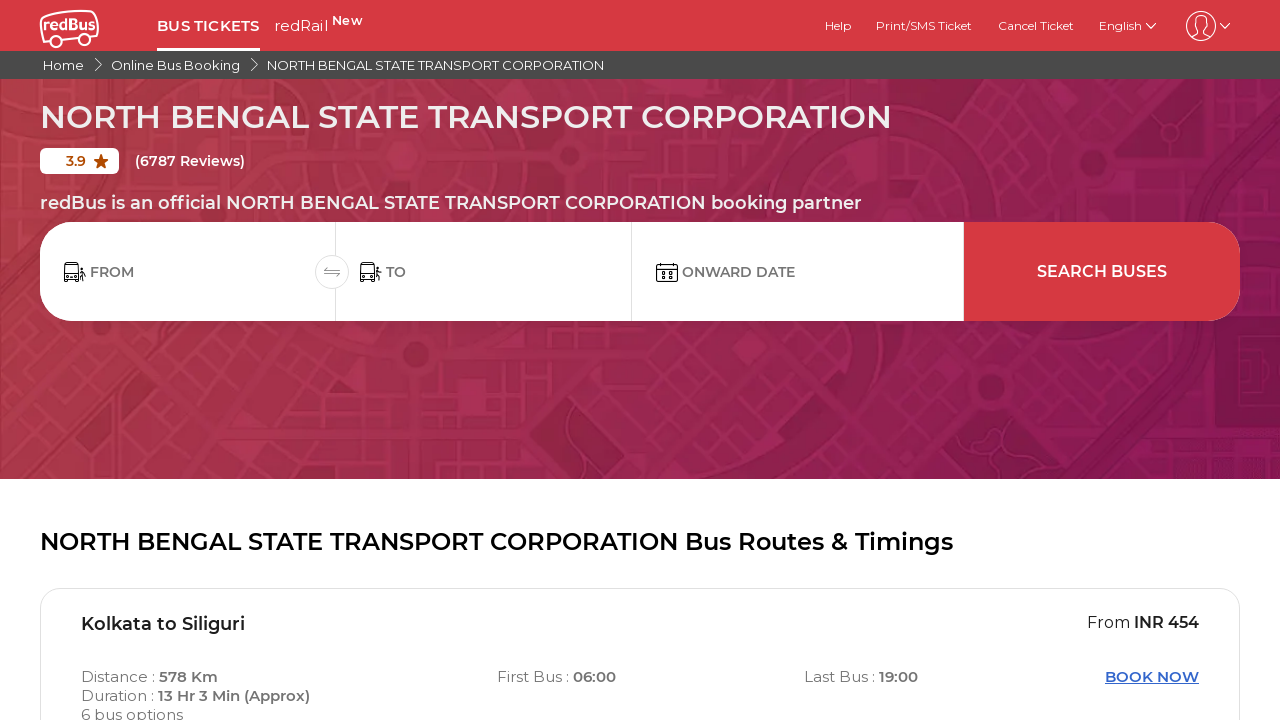

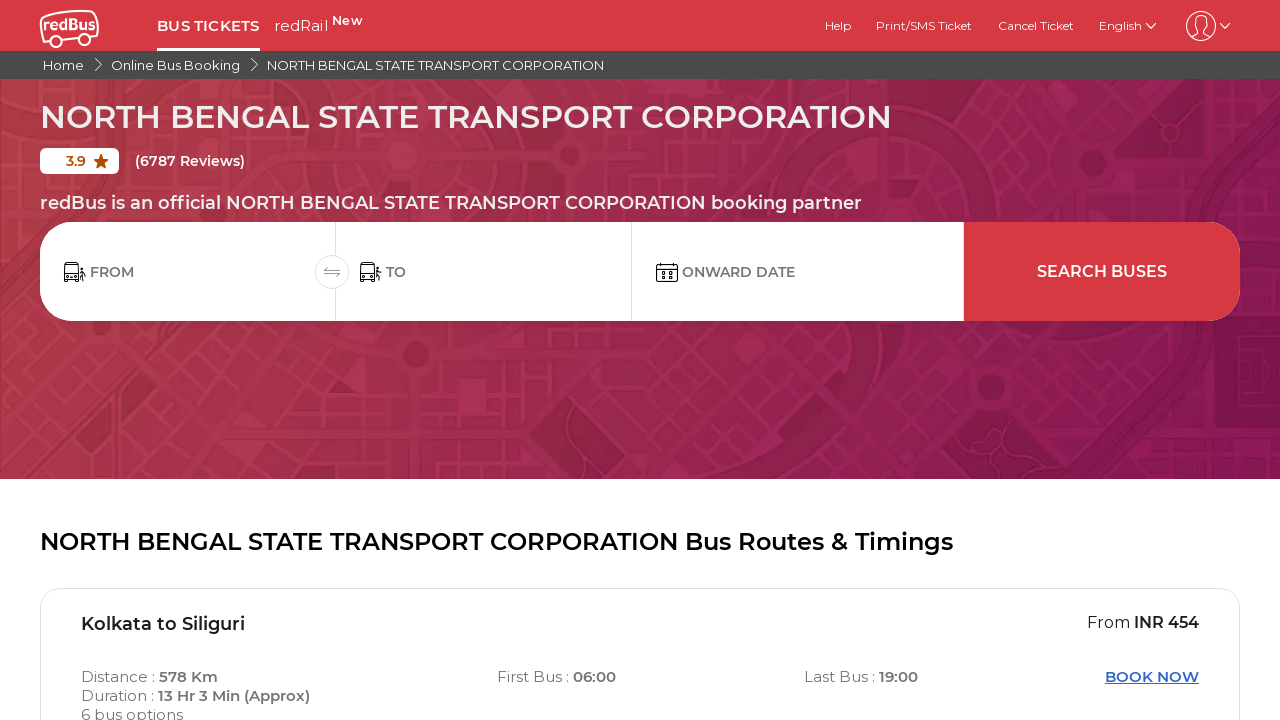